Tests a todo list application by adding three tasks and then clicking a check/complete button

Starting URL: https://michaladostalova.github.io/todolist/

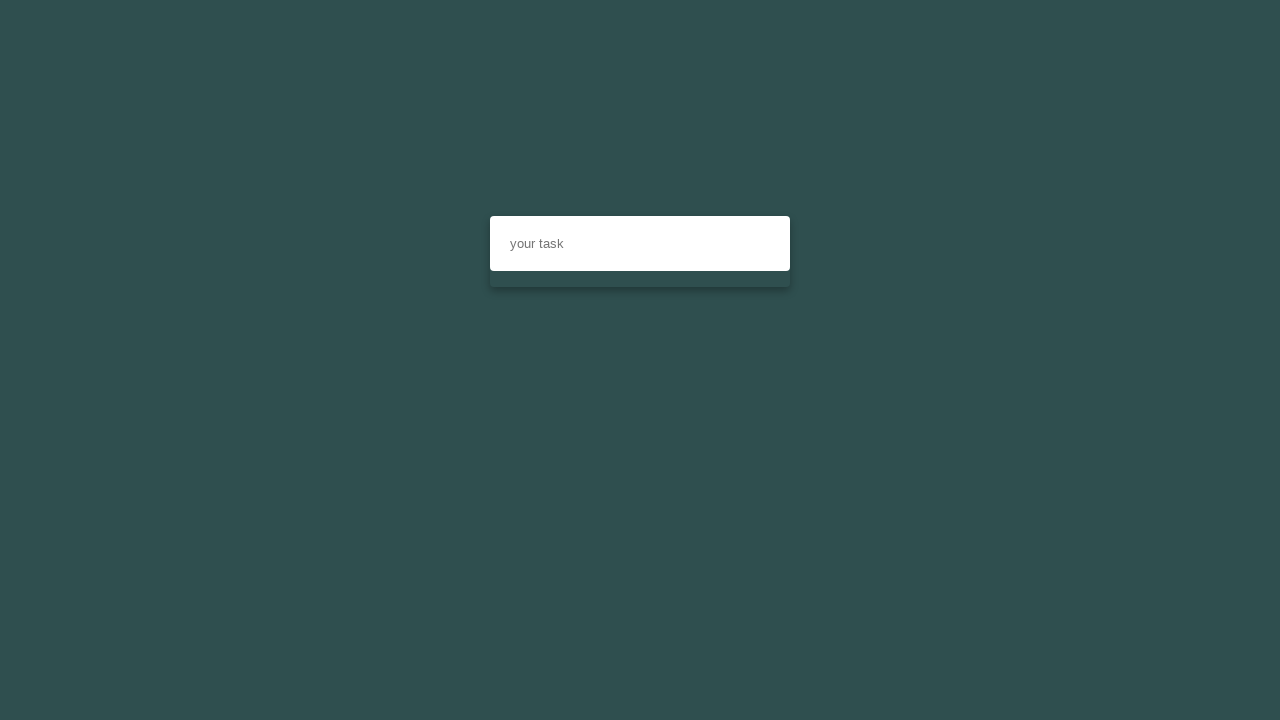

Filled input field with 'Your task 1' on .input
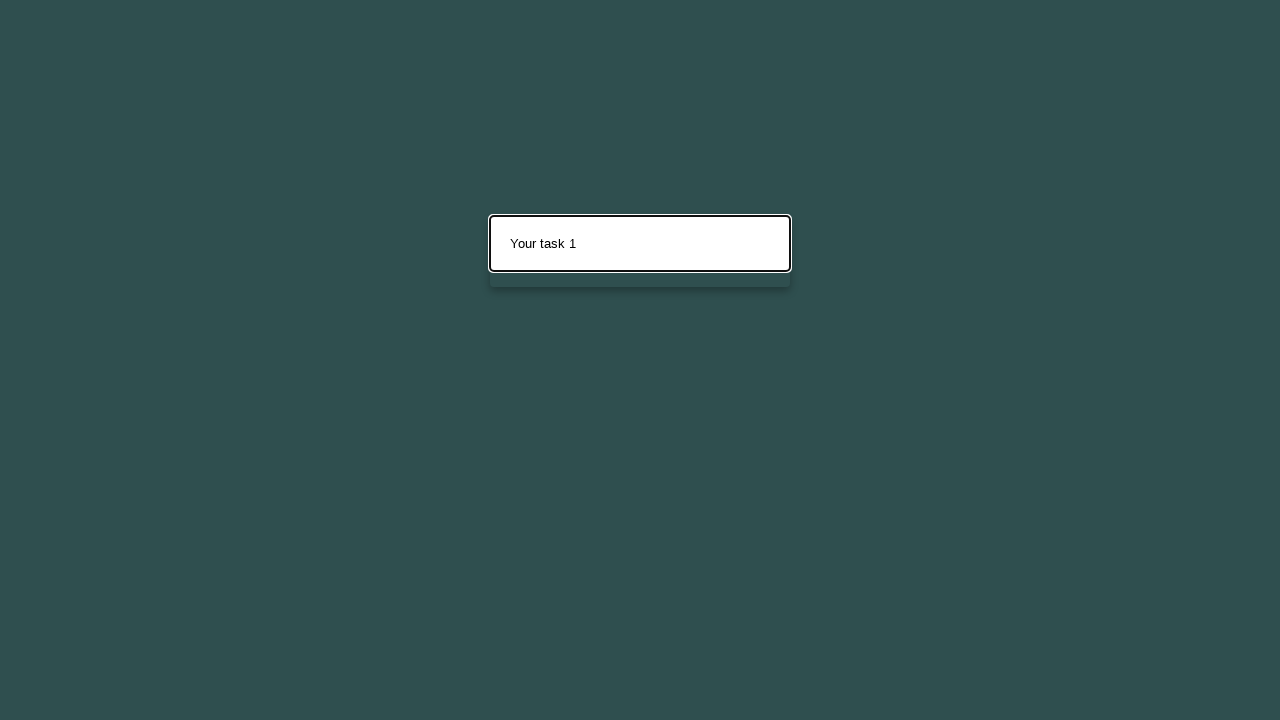

Pressed Enter to add first task on .input
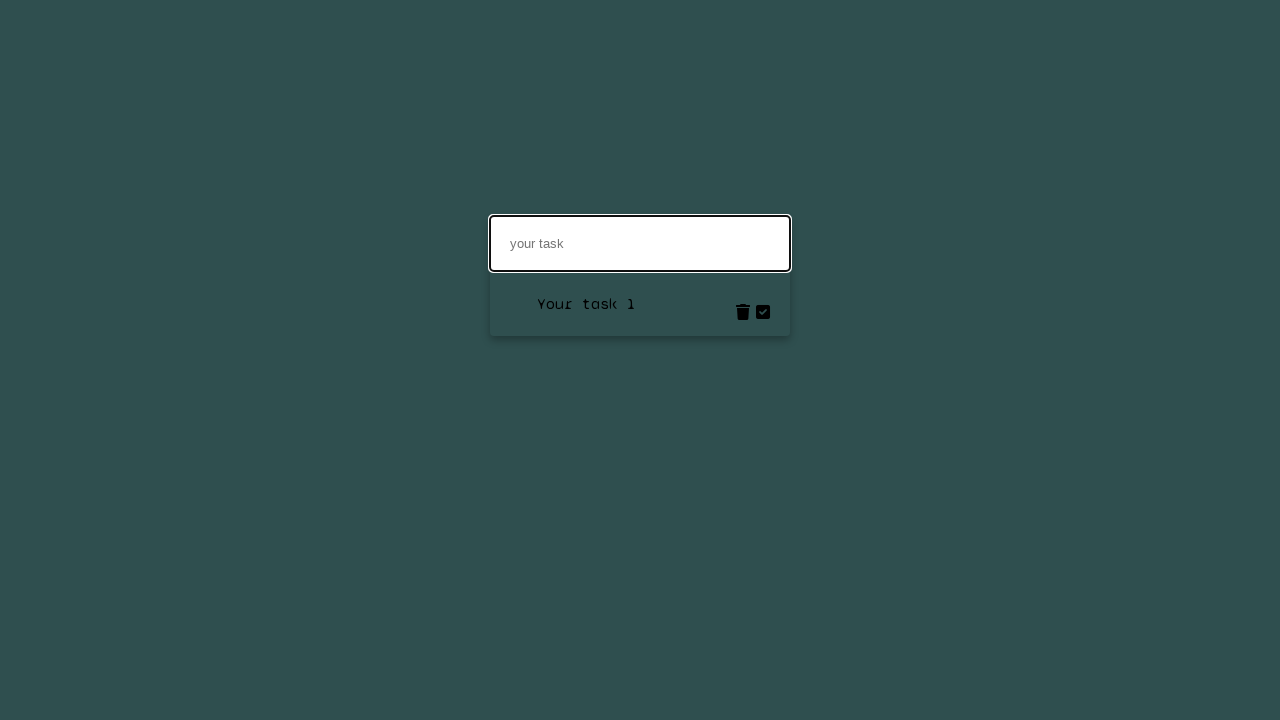

Filled input field with 'Your task 2' on .input
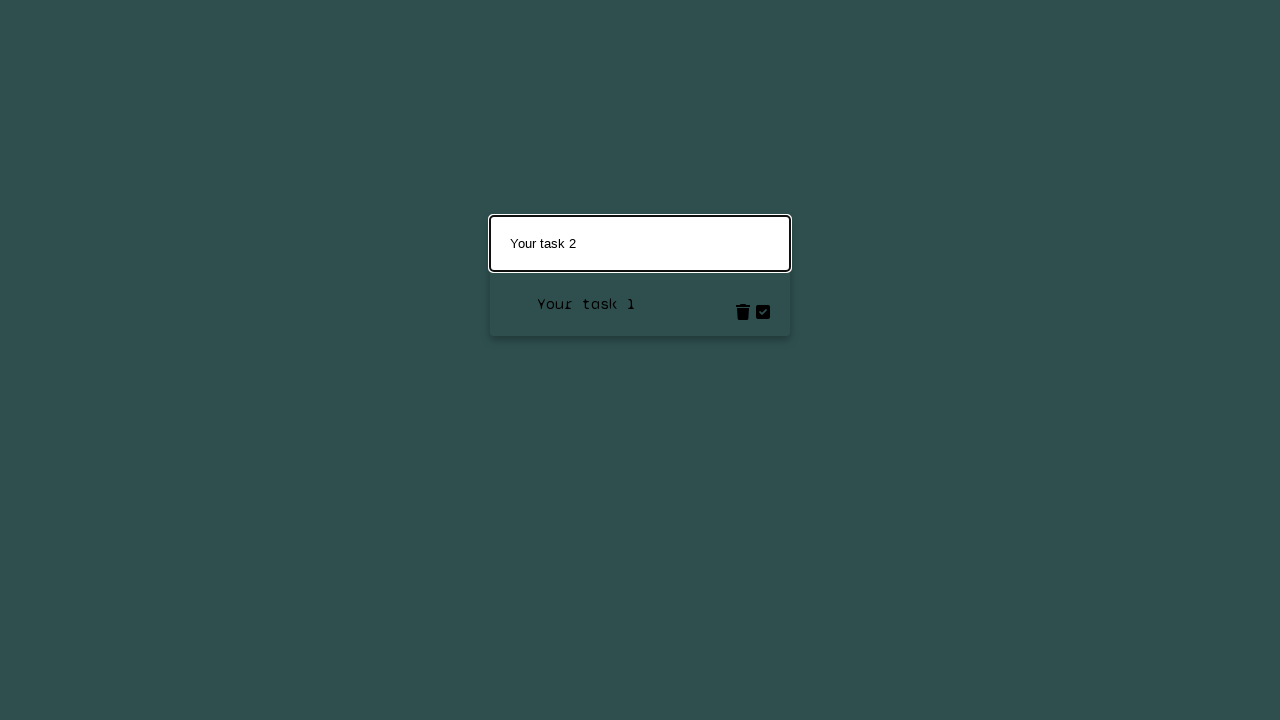

Pressed Enter to add second task on .input
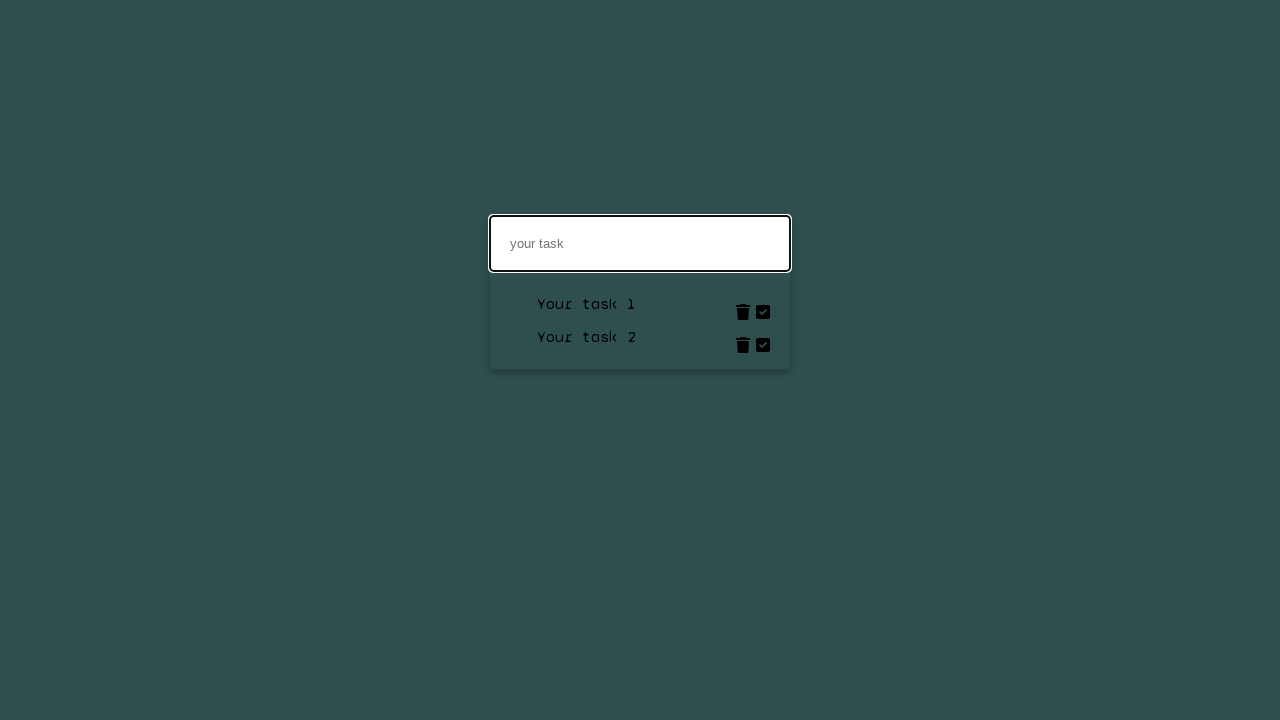

Filled input field with 'Your task 3' on .input
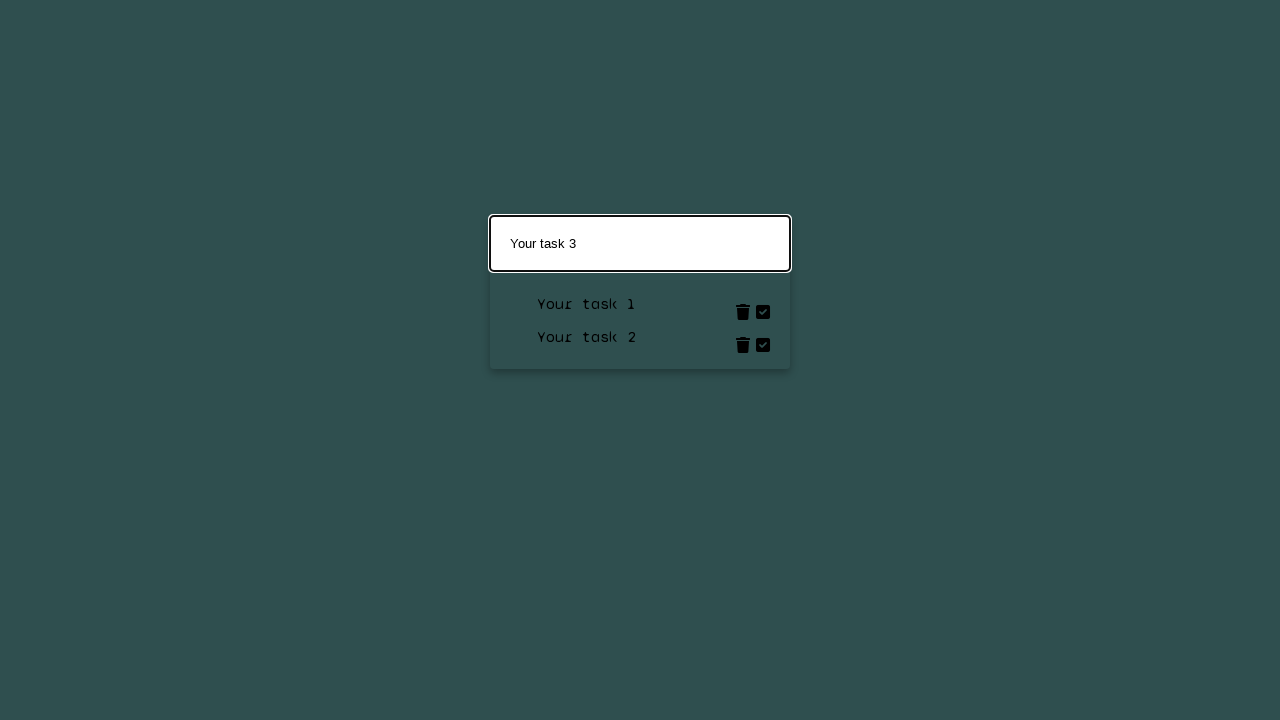

Pressed Enter to add third task on .input
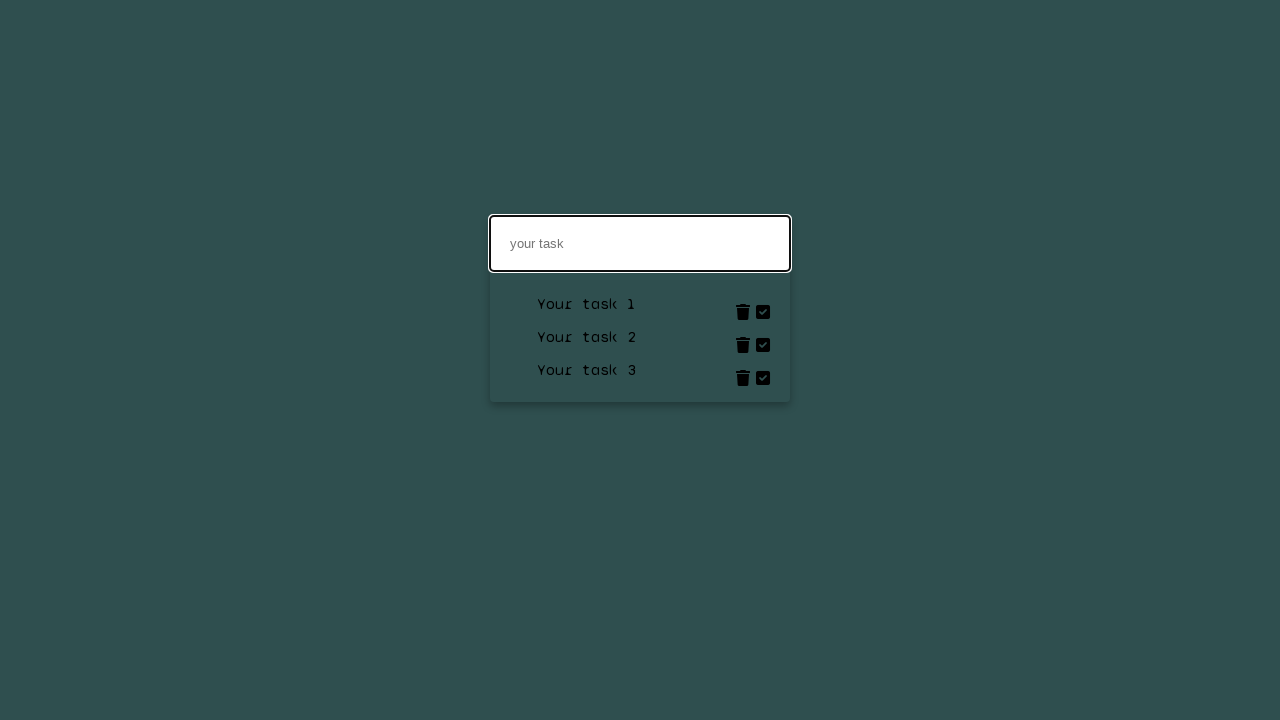

Clicked the check/complete button to mark task as done at (763, 312) on .fa-check-square
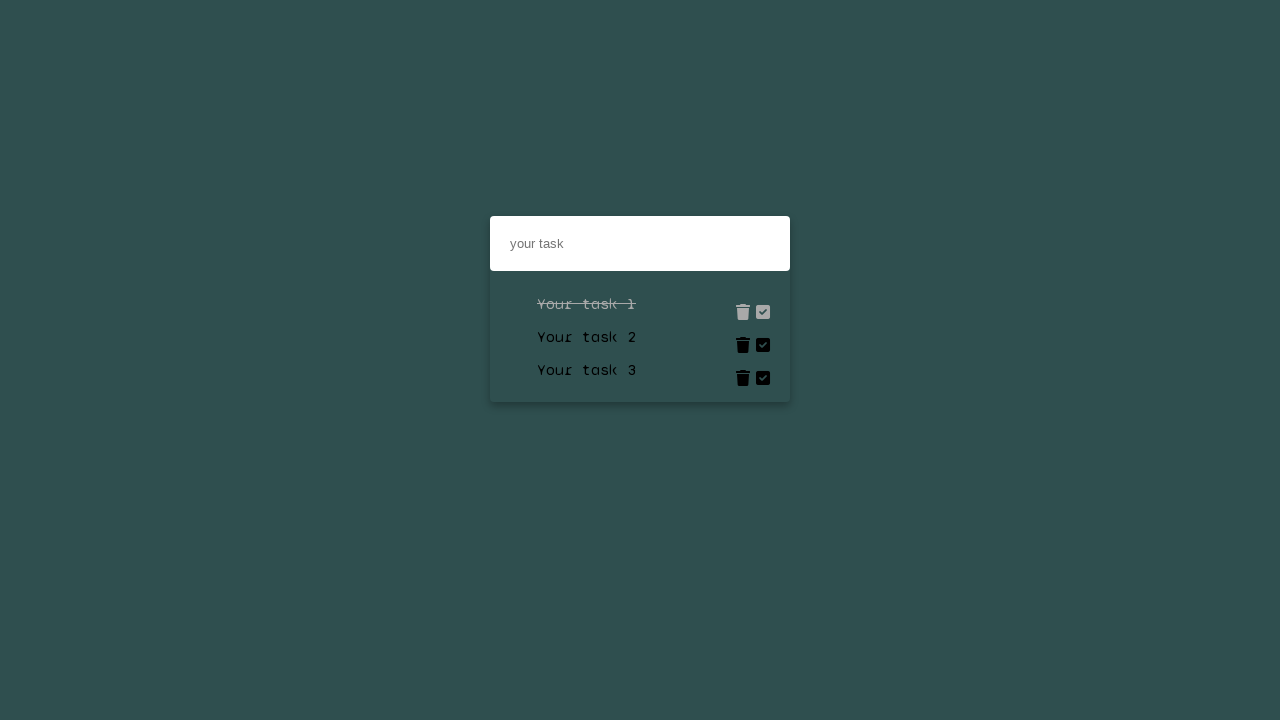

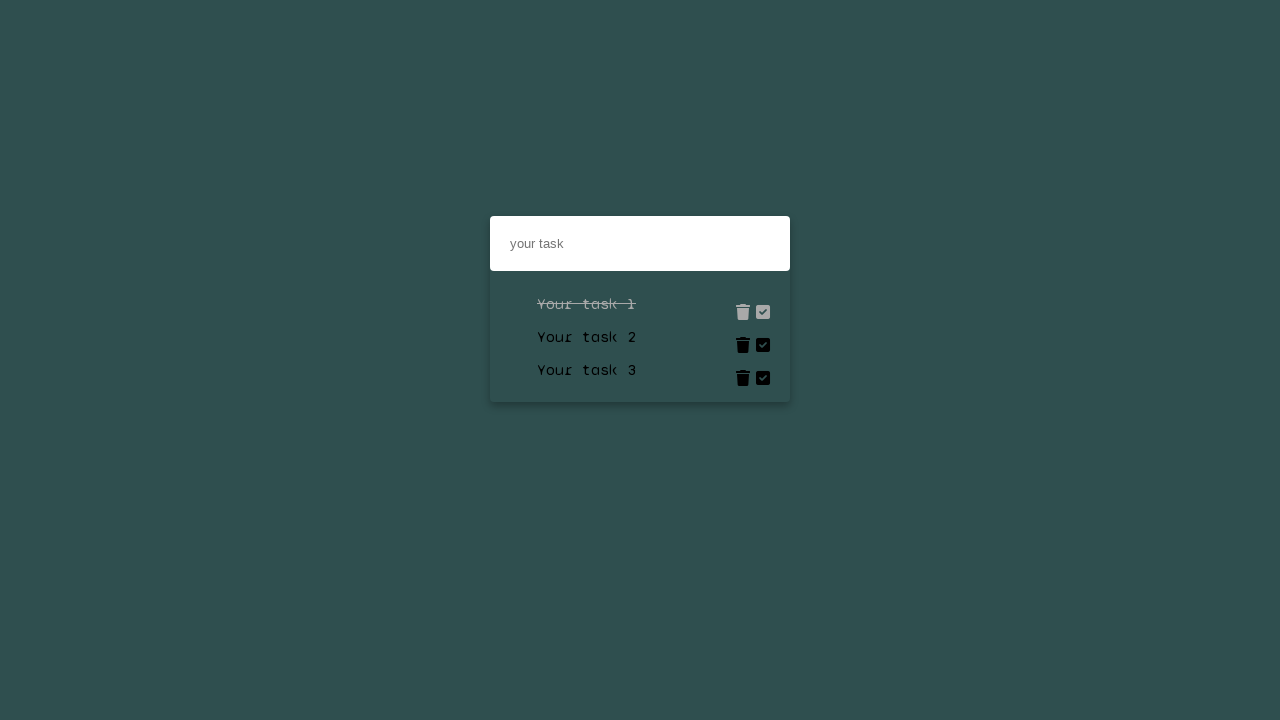